Tests browser navigation commands including forward, back, and refresh operations on a website

Starting URL: https://automationexercise.com/

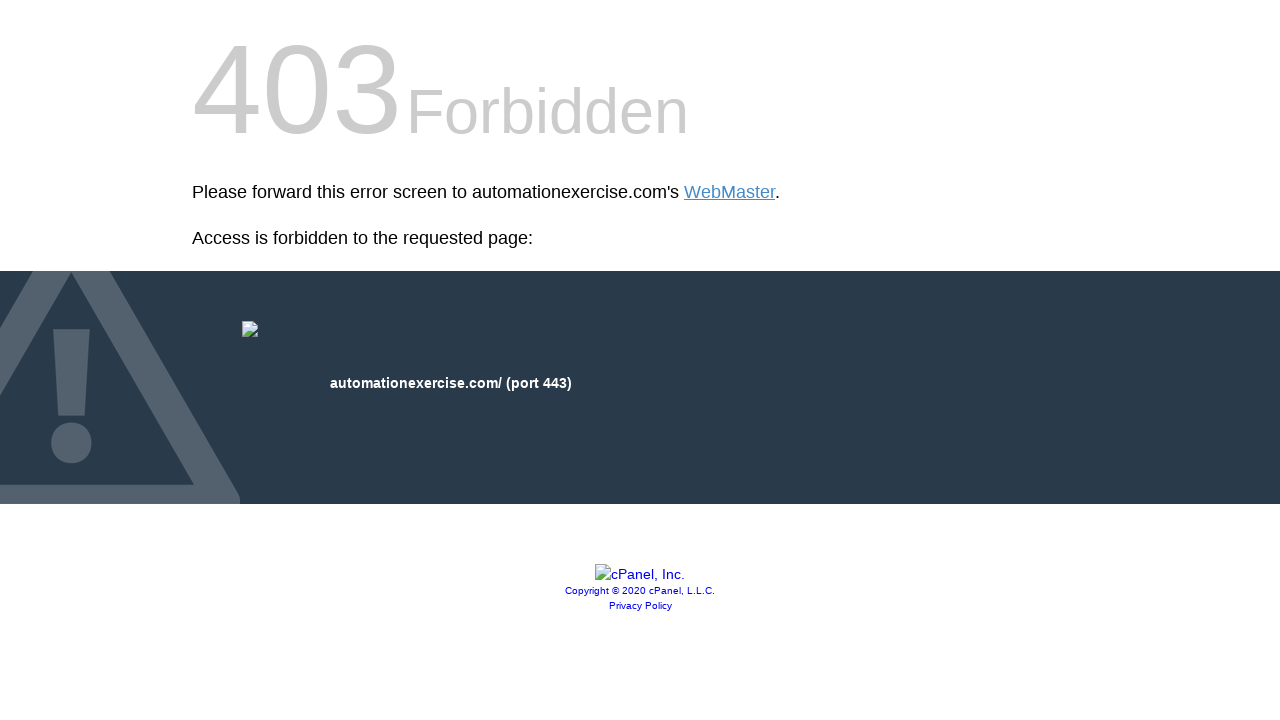

Navigated forward in browser history
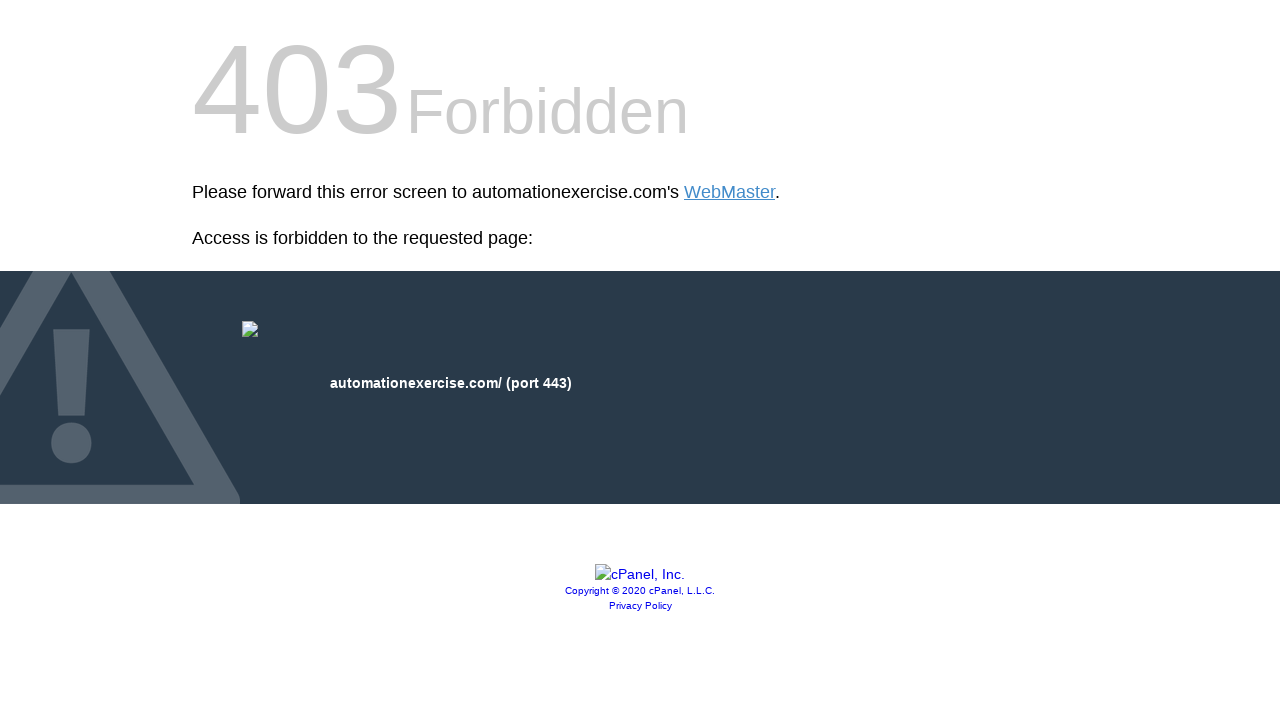

Navigated back in browser history
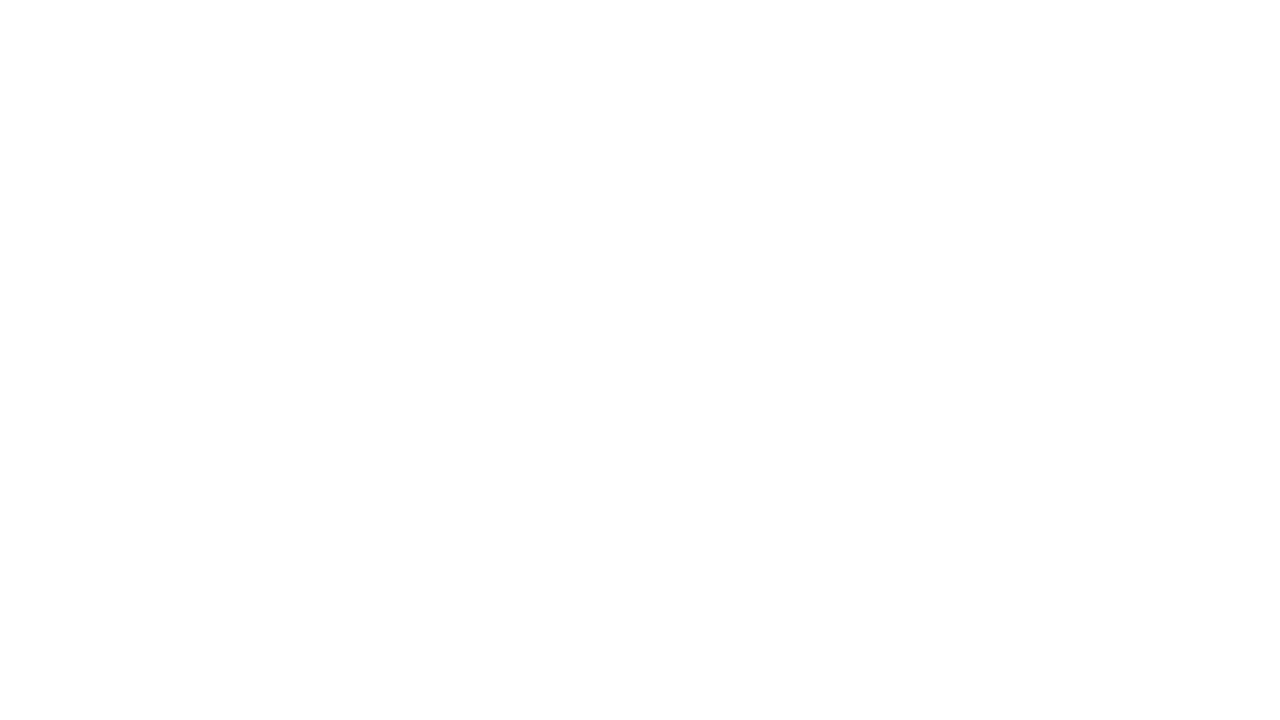

Refreshed the current page
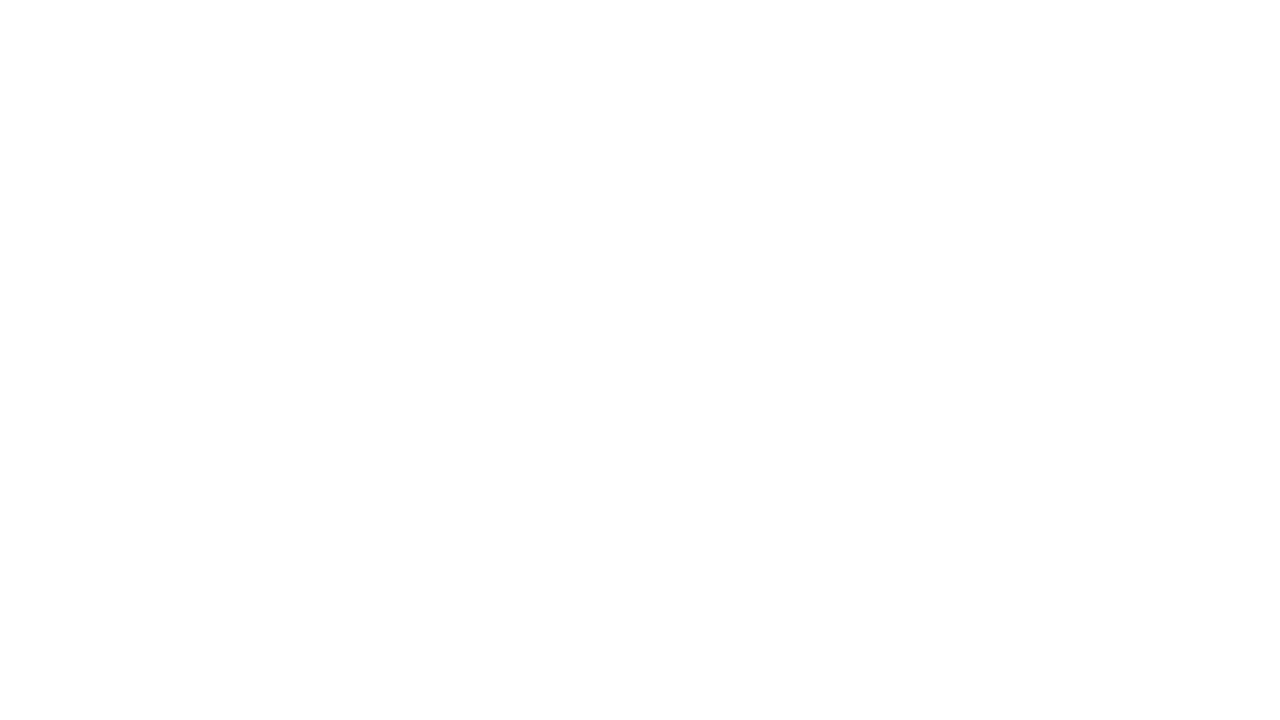

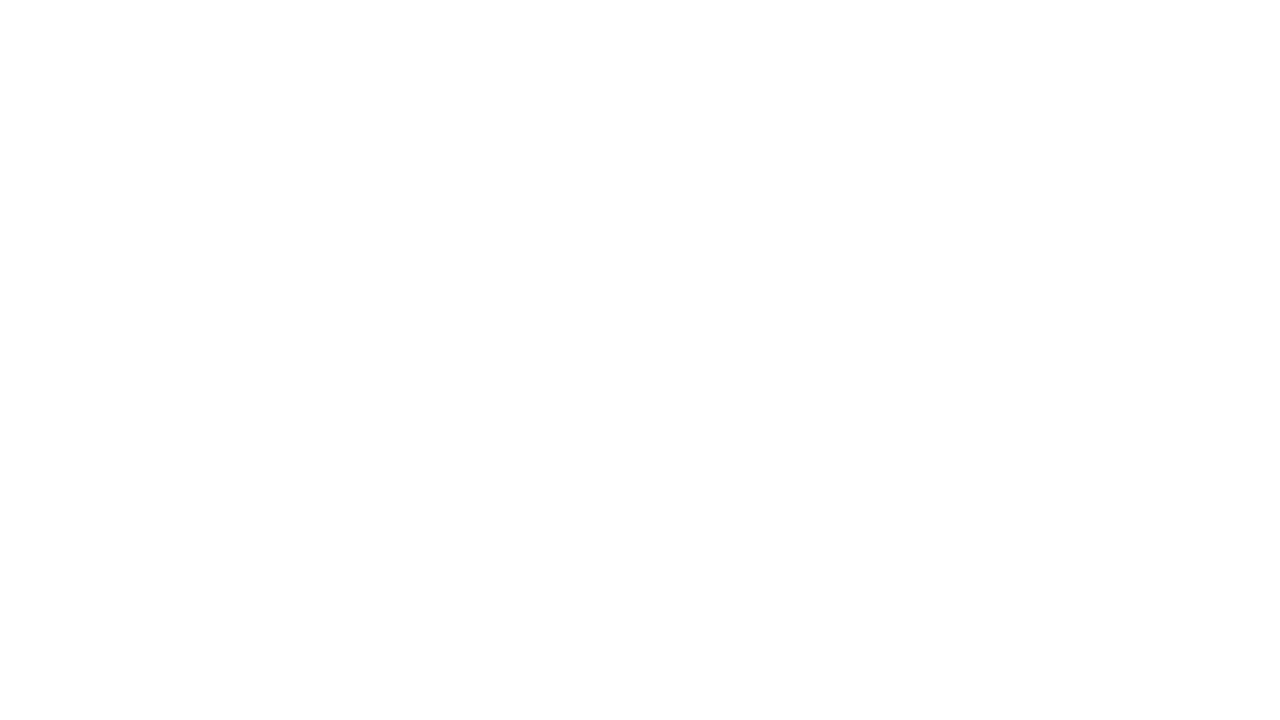